Tests the search functionality on python.org by entering "pycon" in the search box and submitting the form, then verifying results are found.

Starting URL: http://www.python.org

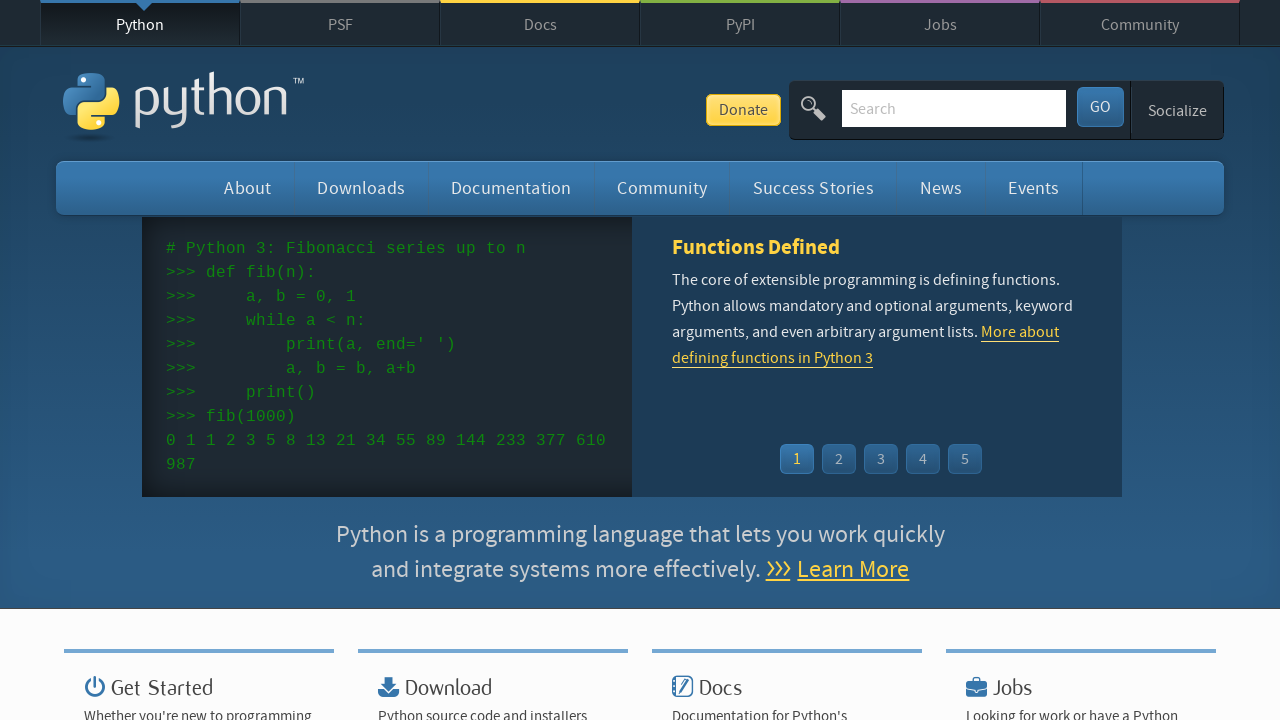

Verified page title contains 'Python'
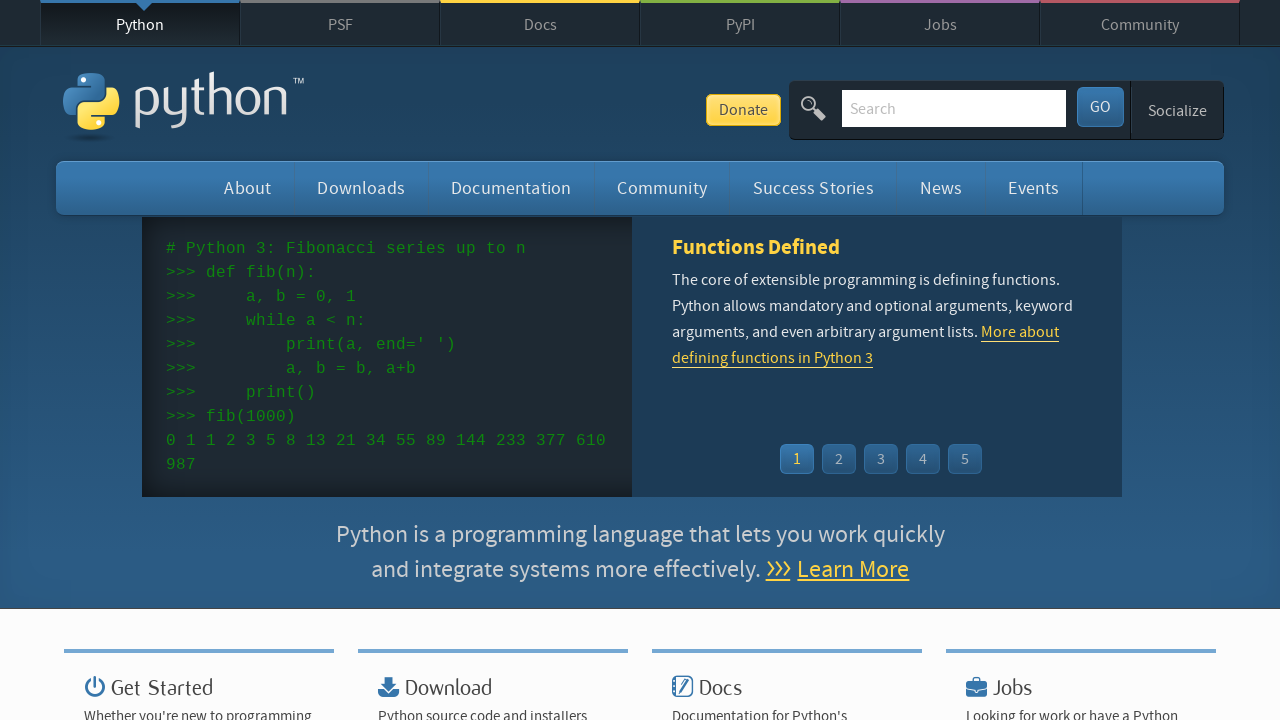

Located search box element
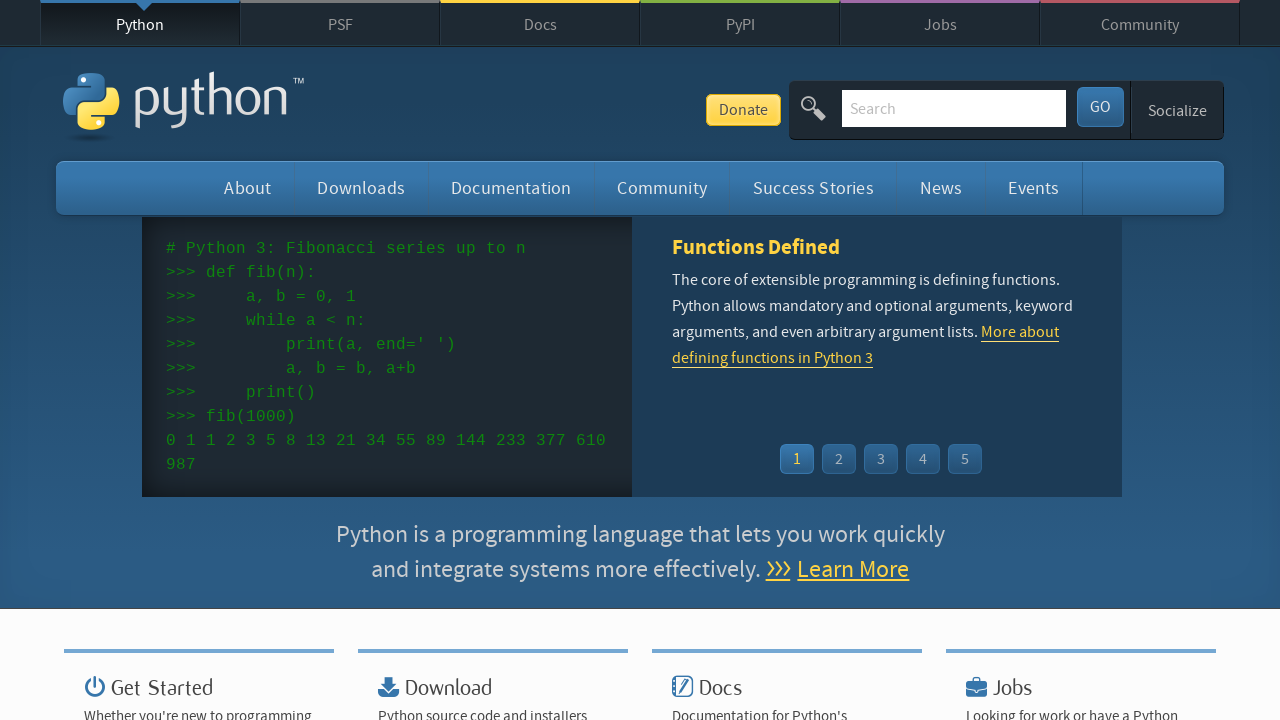

Cleared search box on input[name='q']
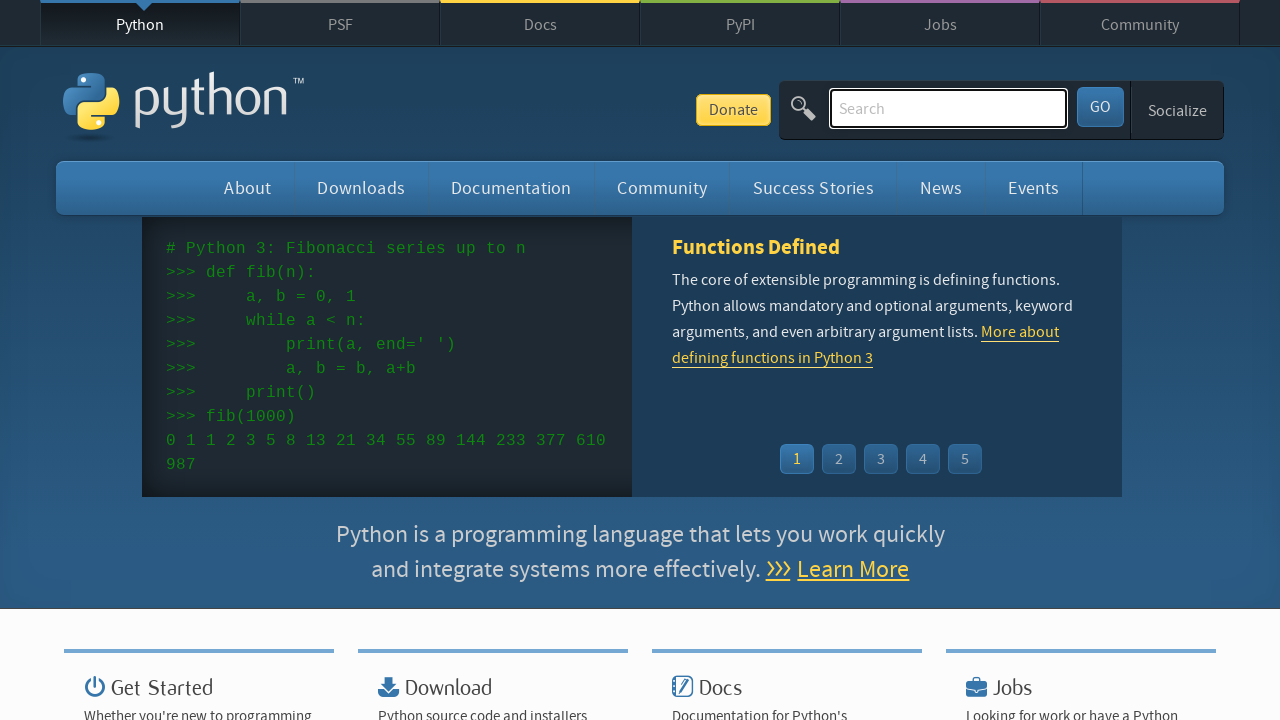

Entered 'pycon' in search box on input[name='q']
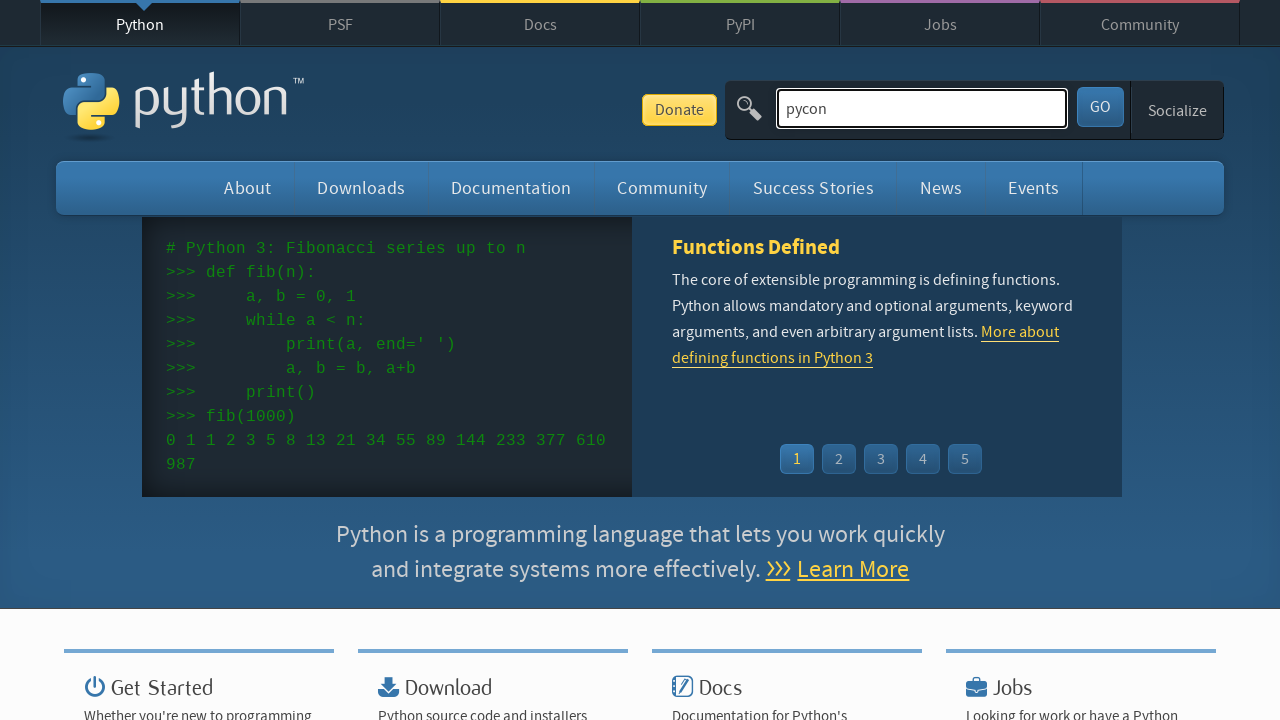

Pressed Enter to submit search form on input[name='q']
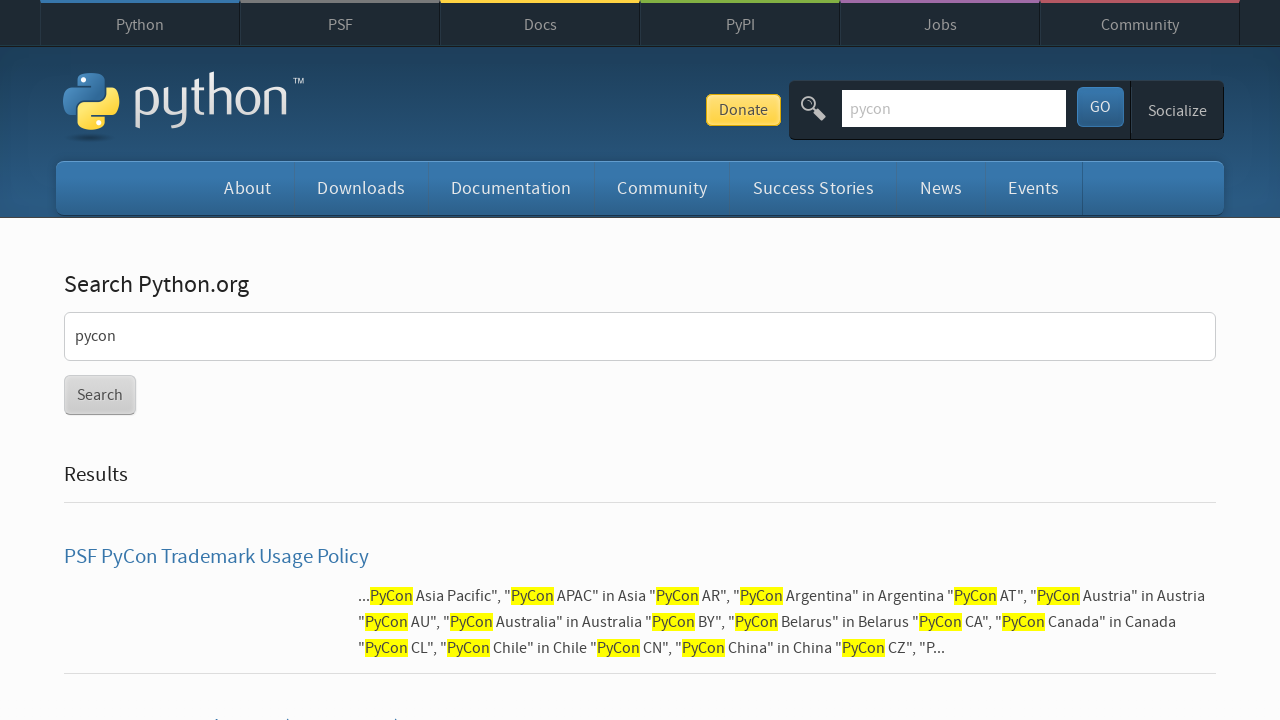

Waited for search results to load
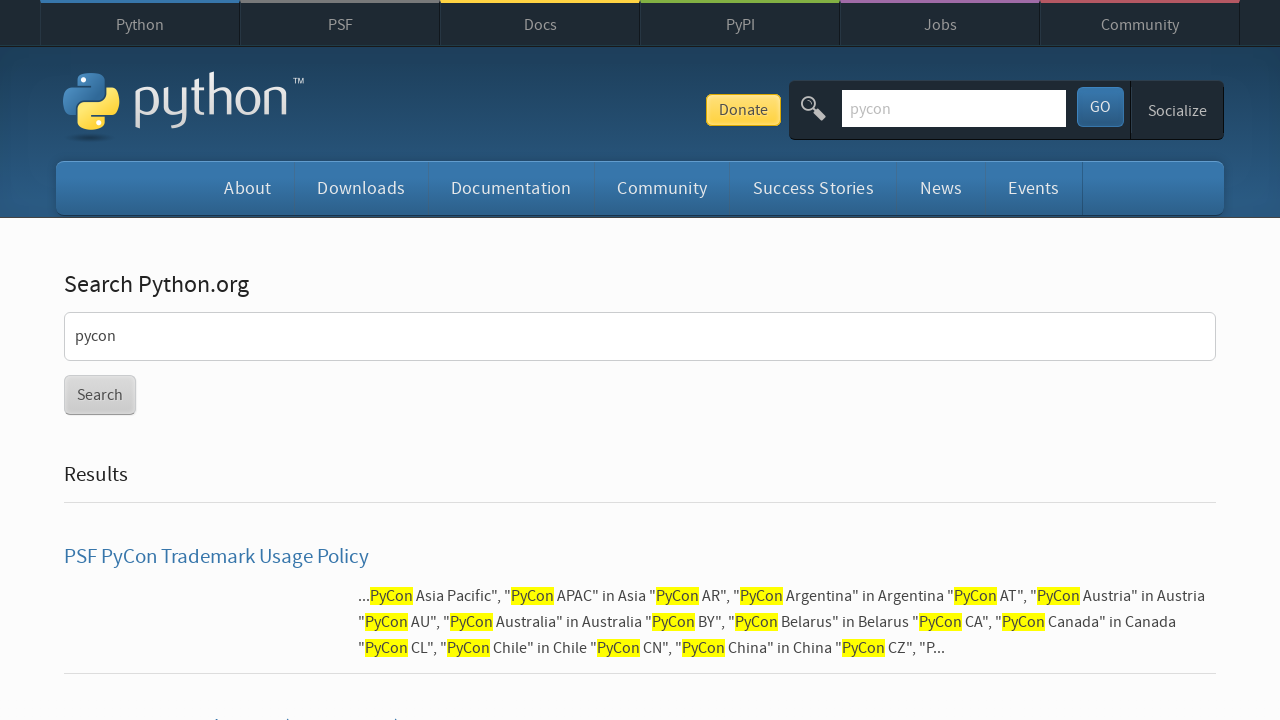

Verified search results were found (no 'No results found' message)
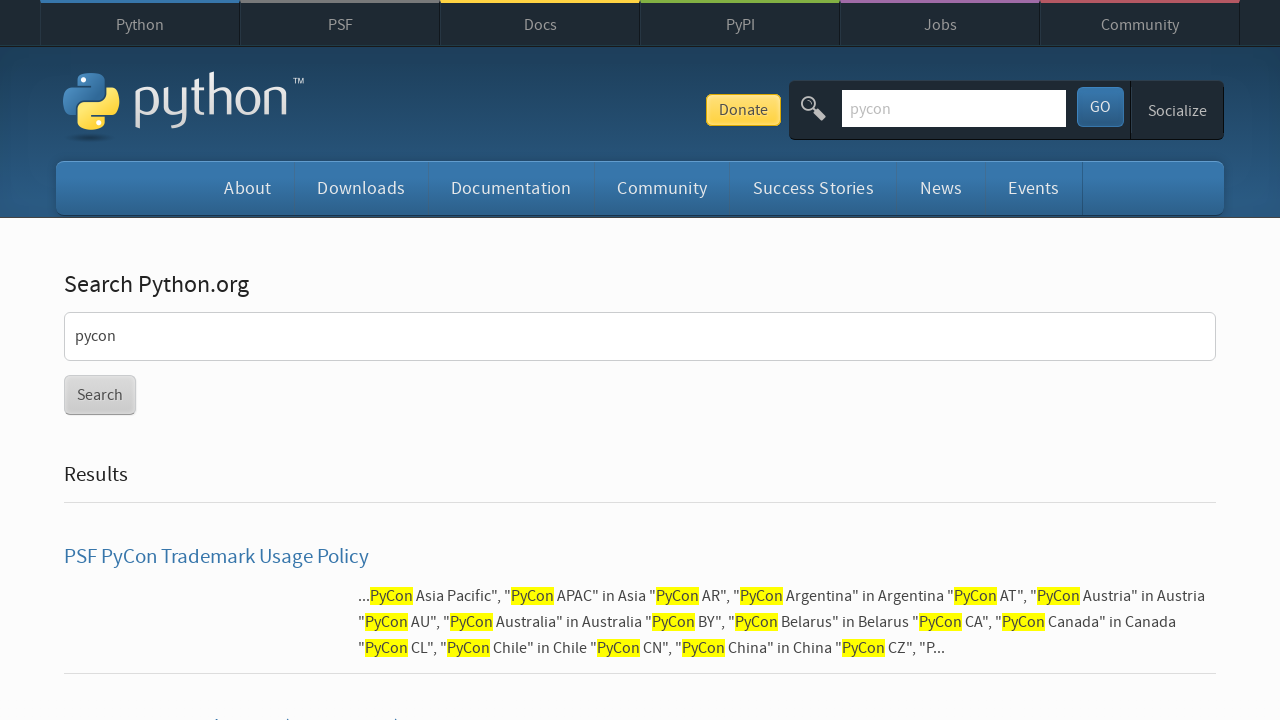

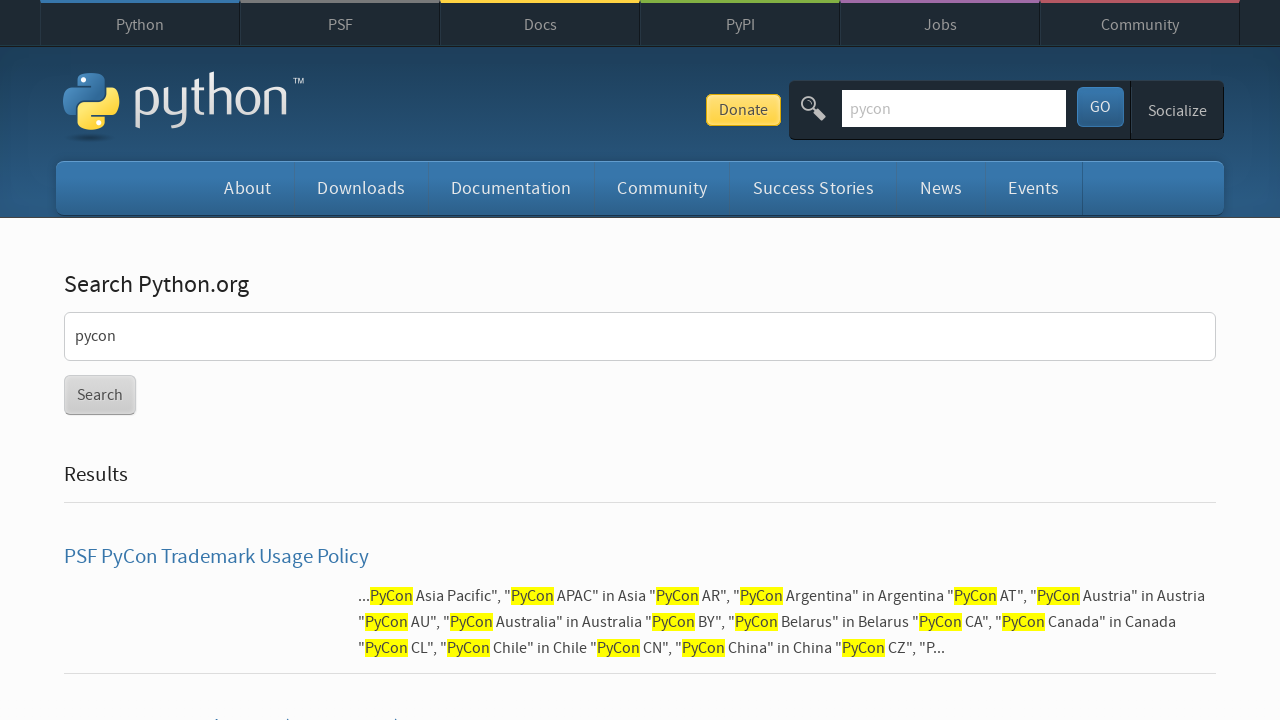